Tests date picker functionality by clicking on a calendar input field and selecting a specific date (20) from the date picker calendar.

Starting URL: http://seleniumpractise.blogspot.com/2016/08/how-to-handle-calendar-in-selenium.html

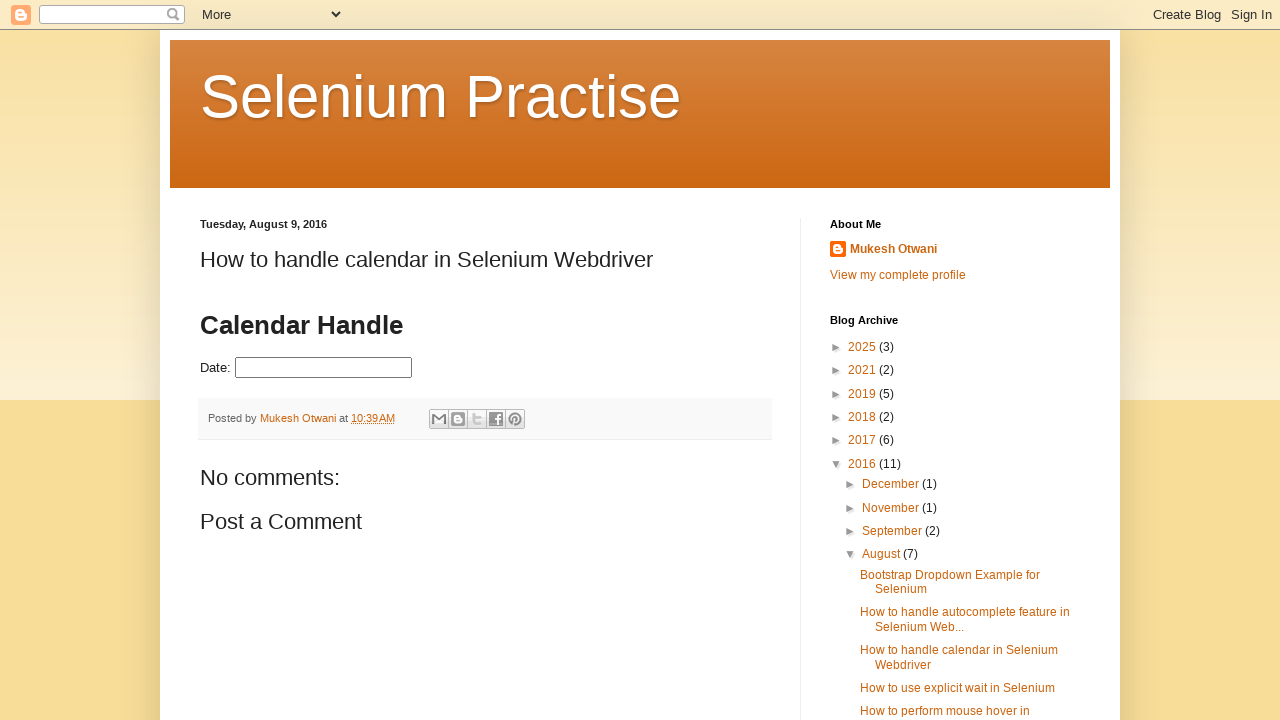

Clicked on calendar input field to open the date picker at (324, 368) on xpath=//*[text()='Date: ']/input
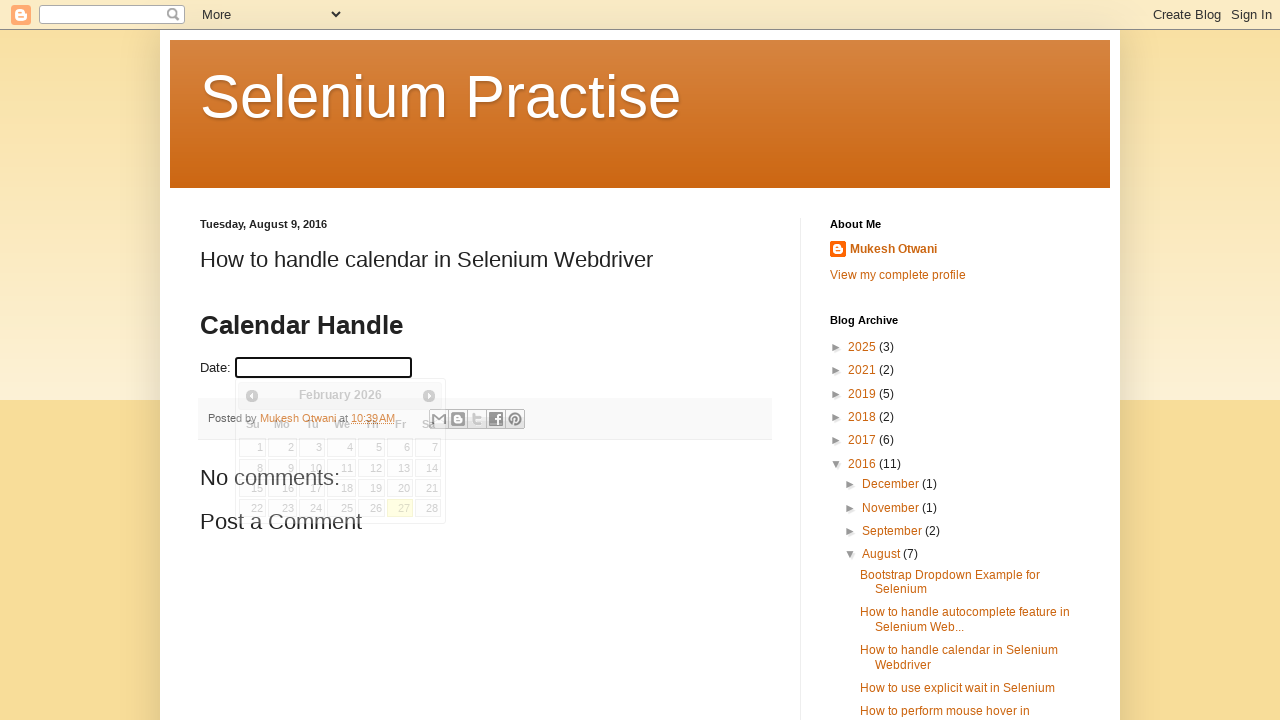

Date picker calendar appeared and loaded
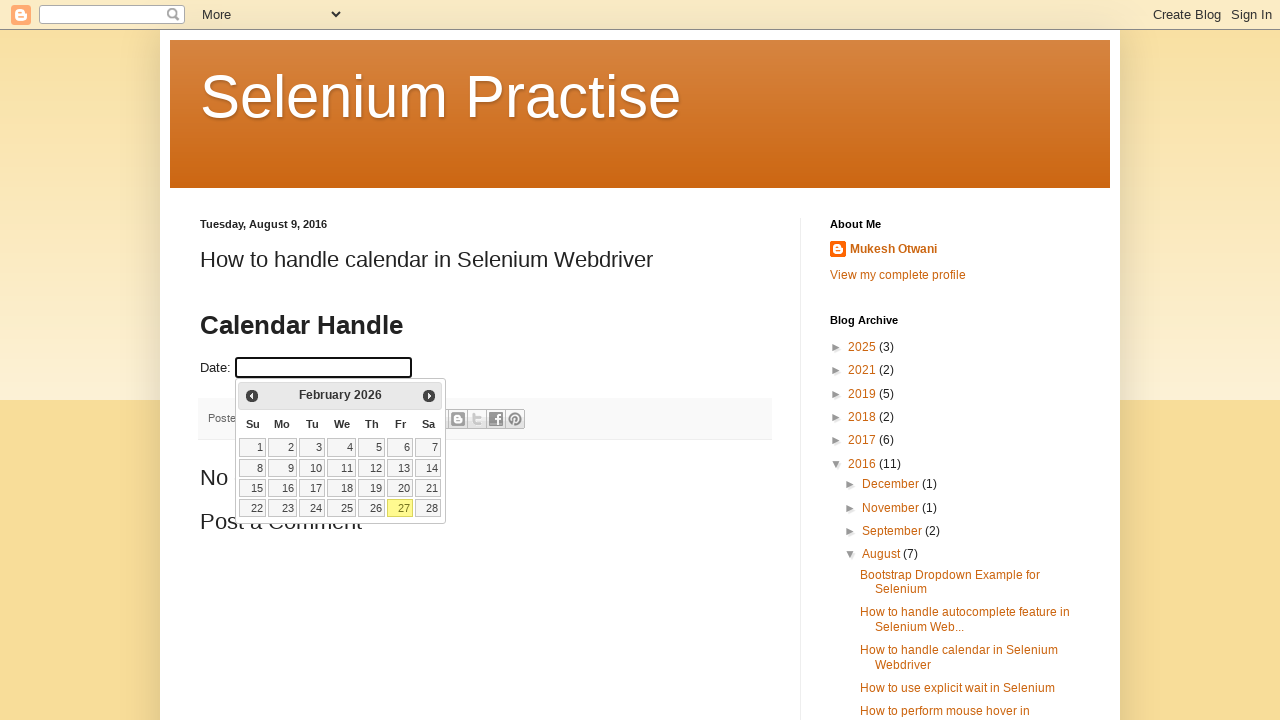

Selected date 20 from the calendar date picker at (400, 488) on table.ui-datepicker-calendar td:has-text('20')
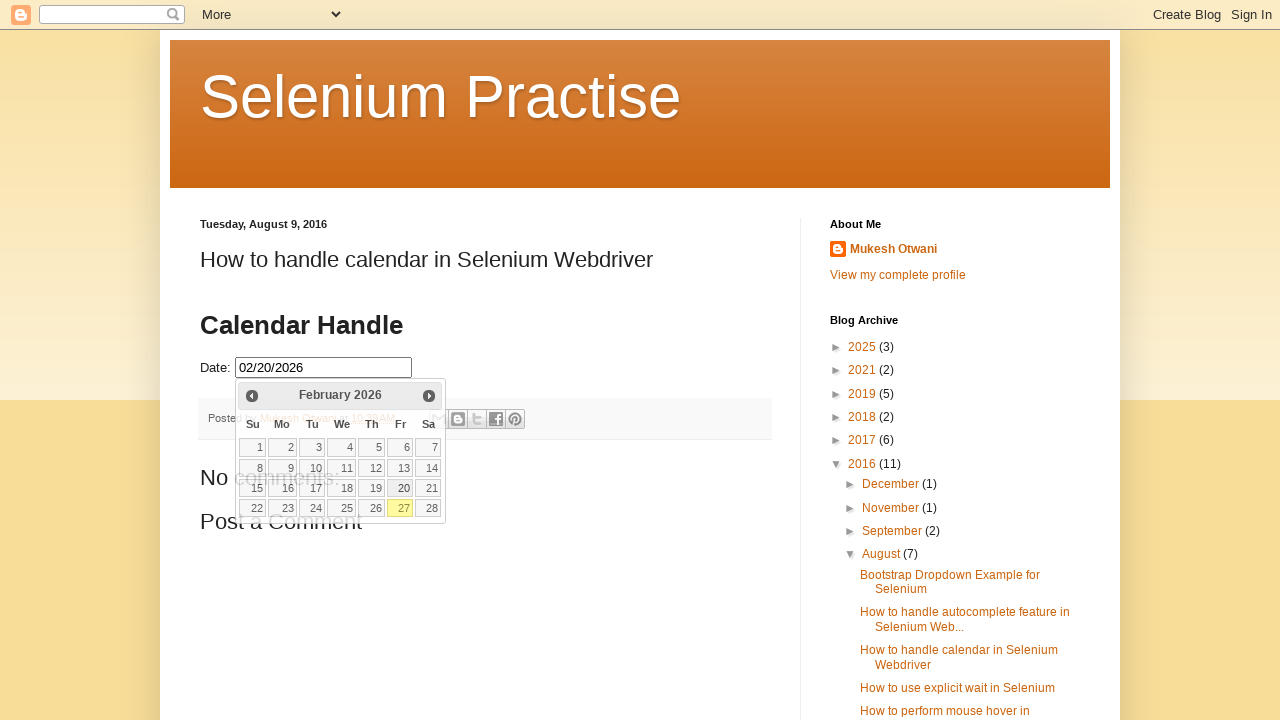

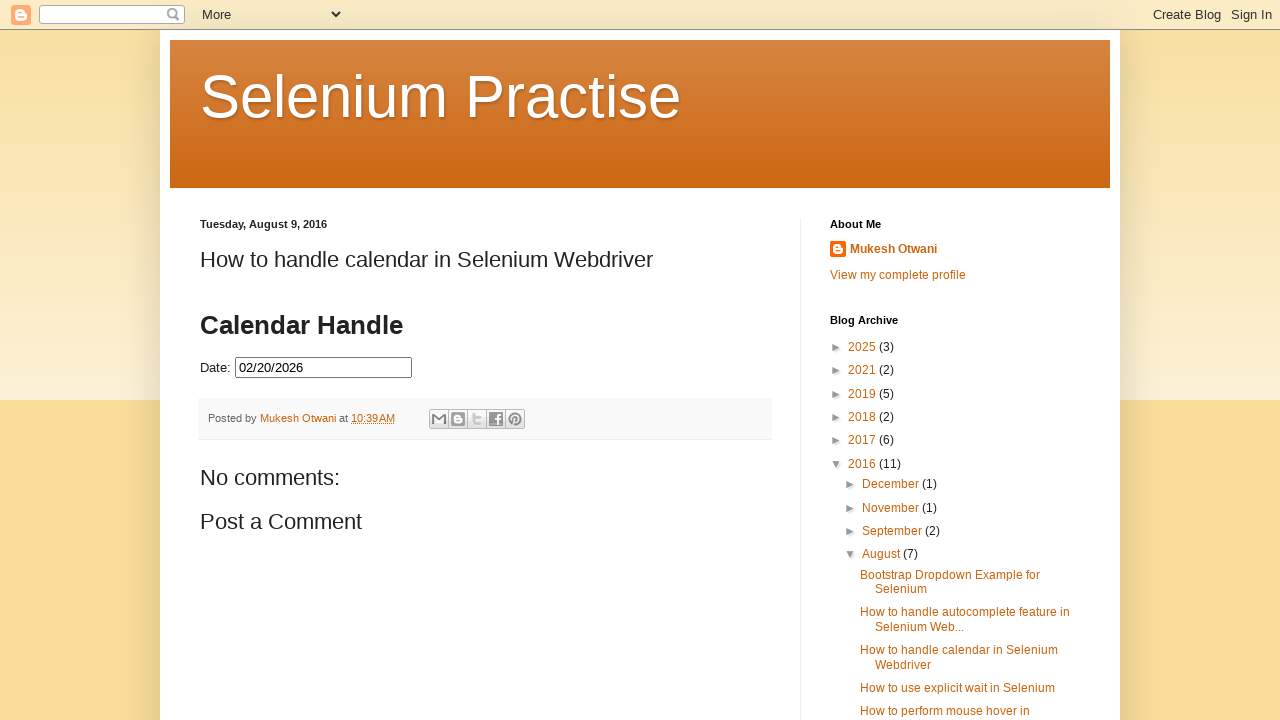